Tests that a todo item is removed when edited to an empty string

Starting URL: https://demo.playwright.dev/todomvc

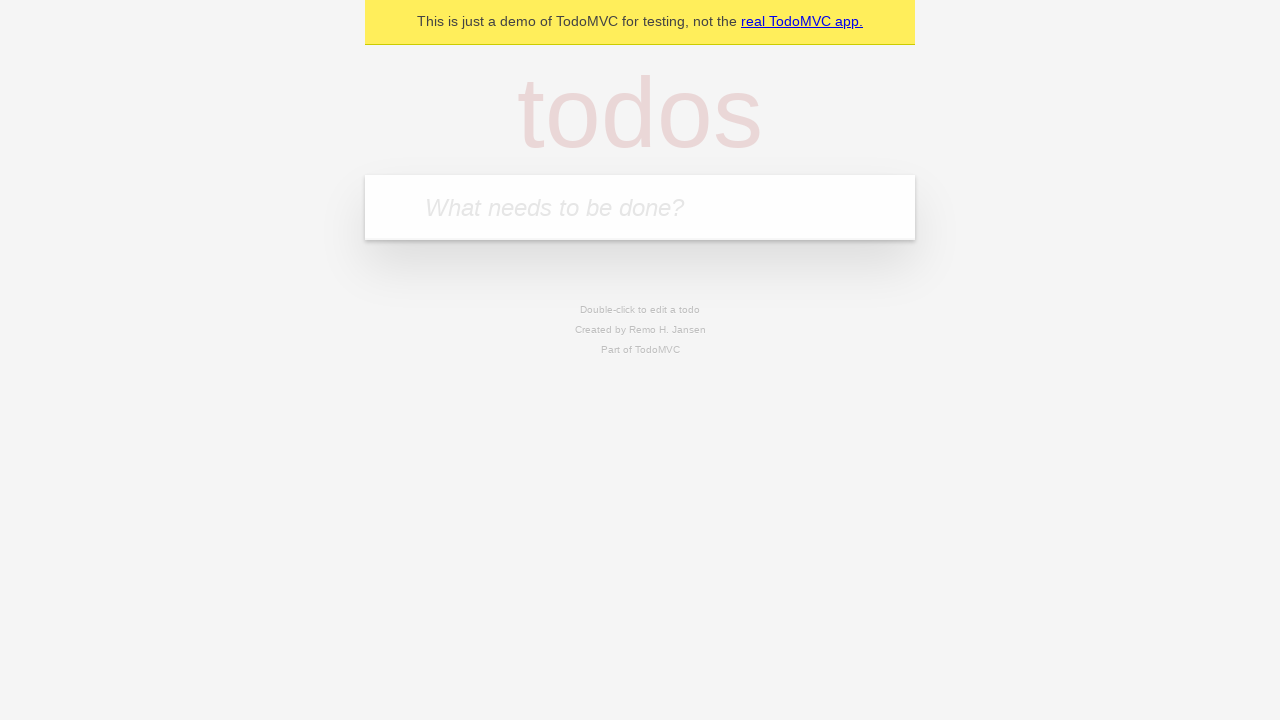

Filled todo input with 'buy some cheese' on internal:attr=[placeholder="What needs to be done?"i]
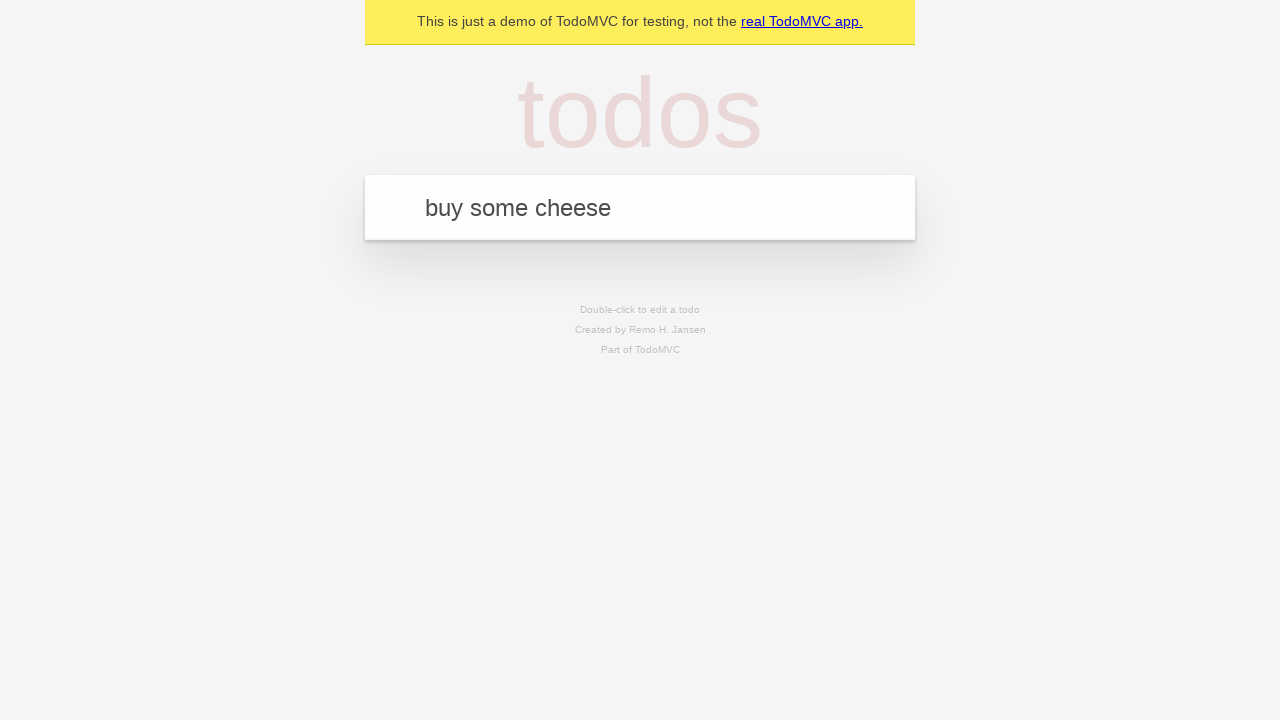

Pressed Enter to create first todo on internal:attr=[placeholder="What needs to be done?"i]
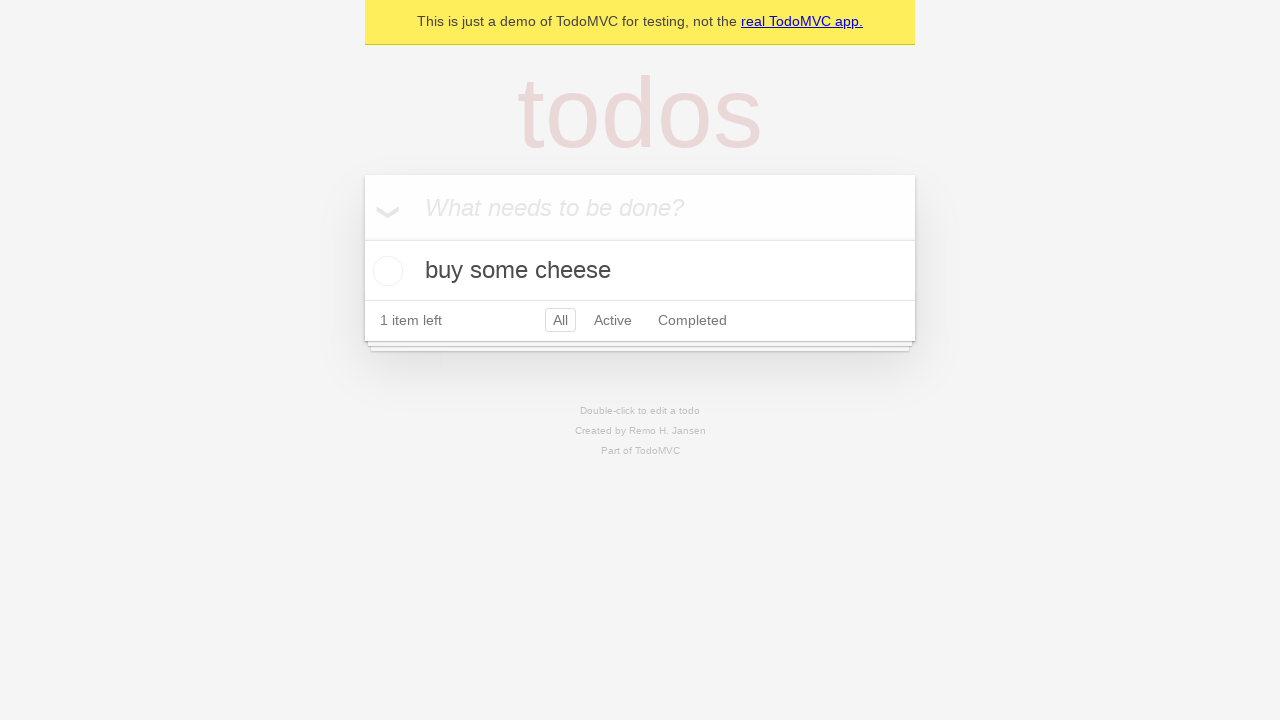

Filled todo input with 'feed the cat' on internal:attr=[placeholder="What needs to be done?"i]
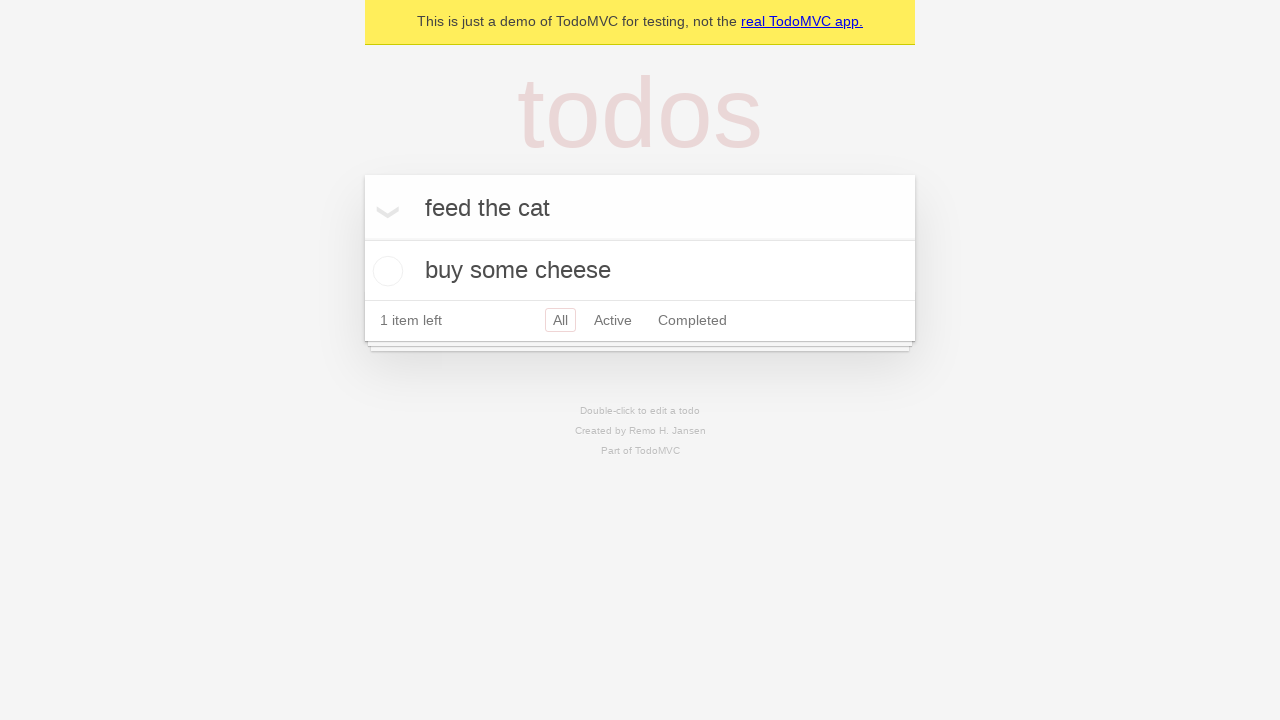

Pressed Enter to create second todo on internal:attr=[placeholder="What needs to be done?"i]
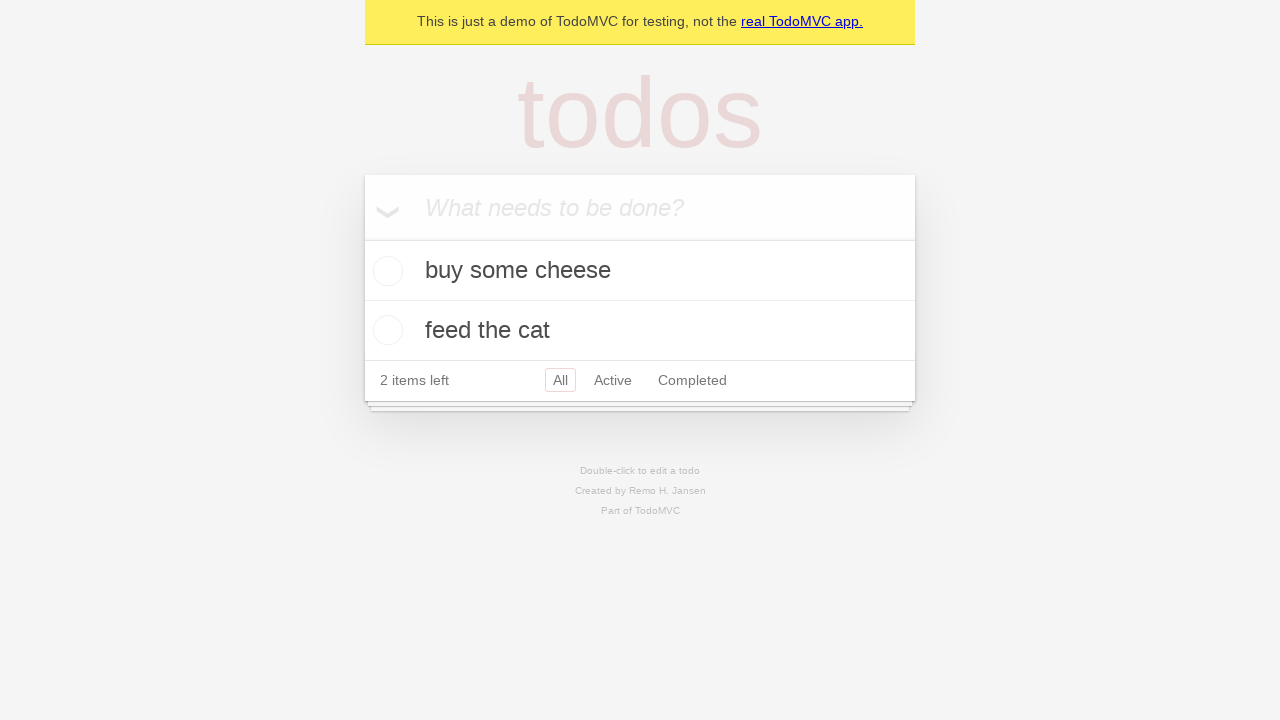

Filled todo input with 'book a doctors appointment' on internal:attr=[placeholder="What needs to be done?"i]
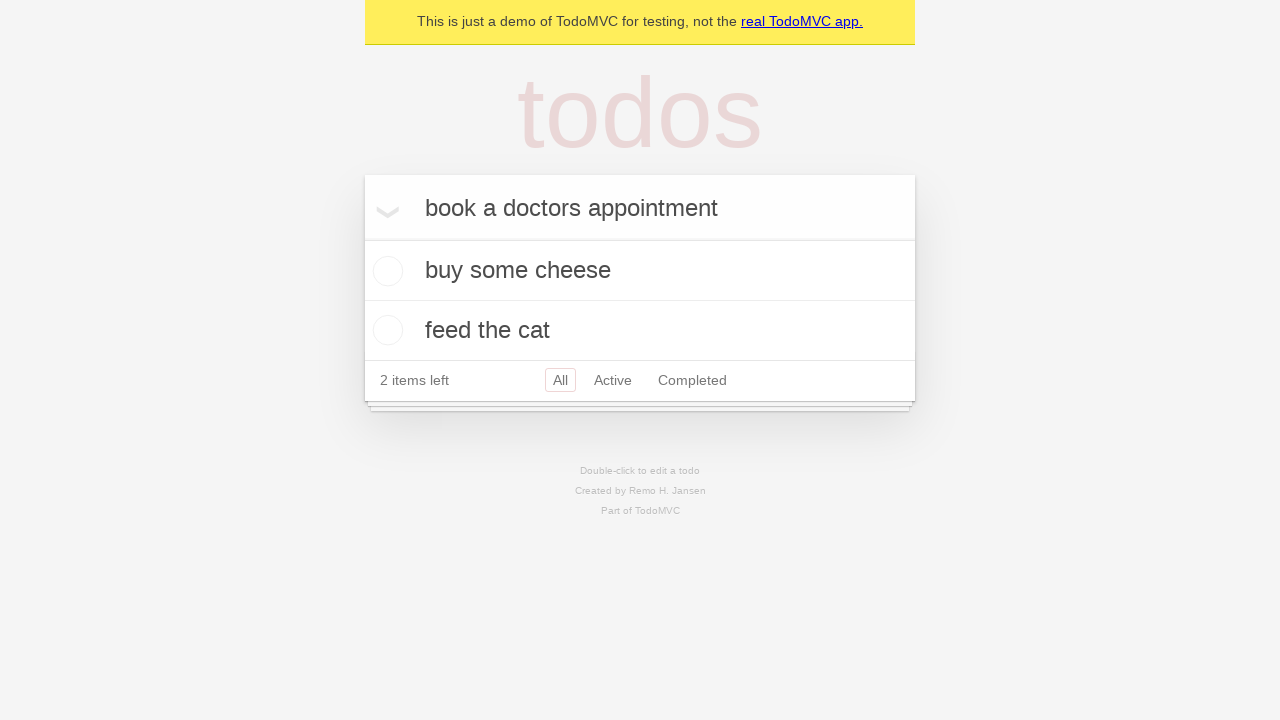

Pressed Enter to create third todo on internal:attr=[placeholder="What needs to be done?"i]
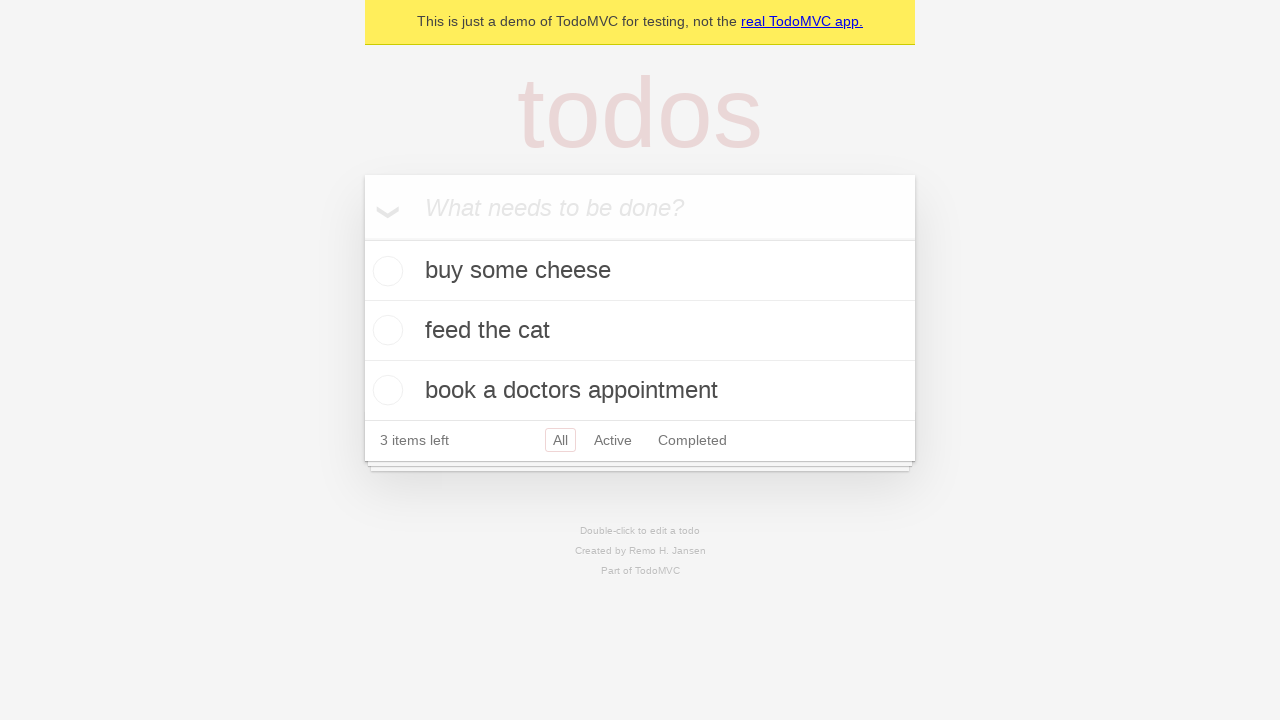

Waited for third todo to be created
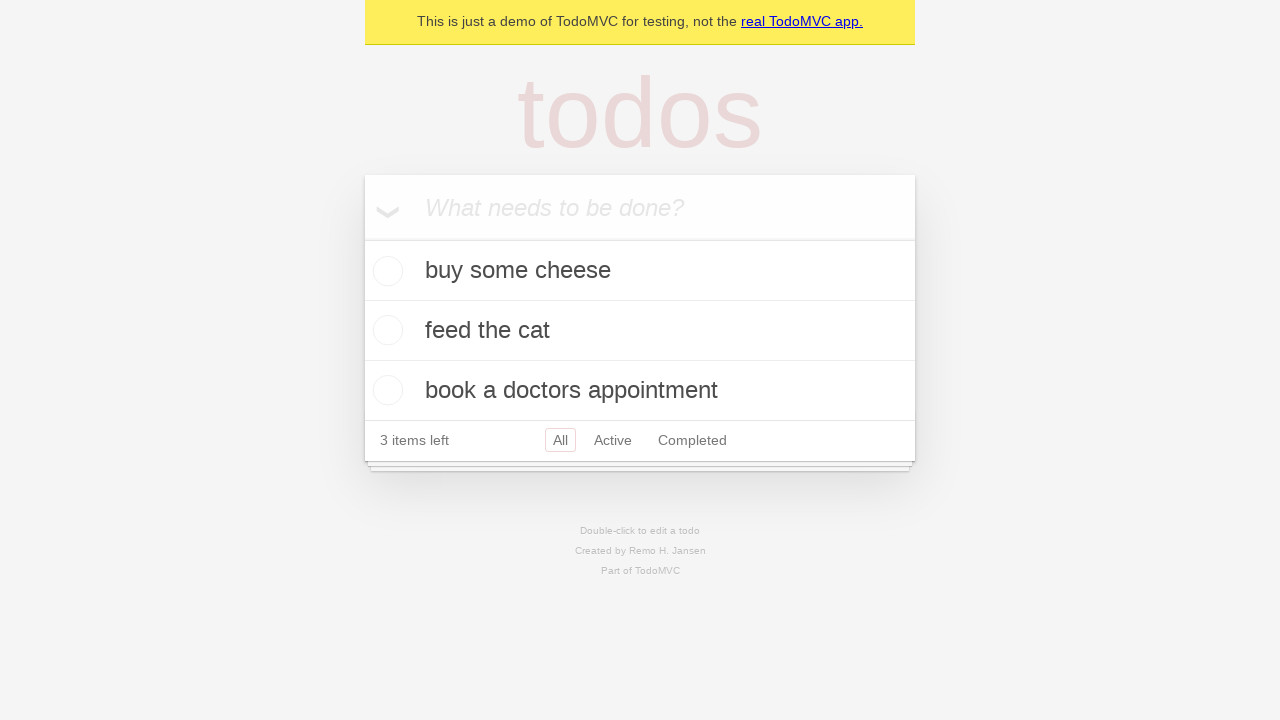

Double-clicked second todo to enter edit mode at (640, 331) on [data-testid='todo-item'] >> nth=1
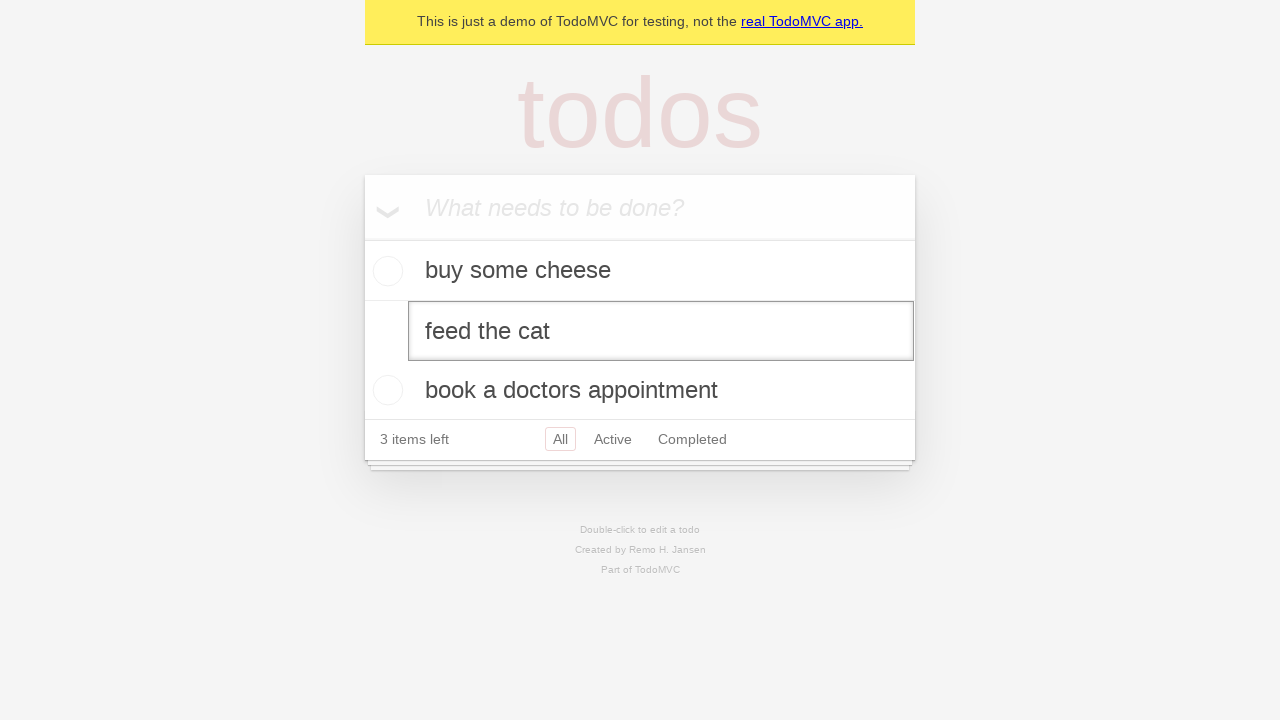

Cleared the text from the second todo edit field on [data-testid='todo-item'] >> nth=1 >> internal:role=textbox[name="Edit"i]
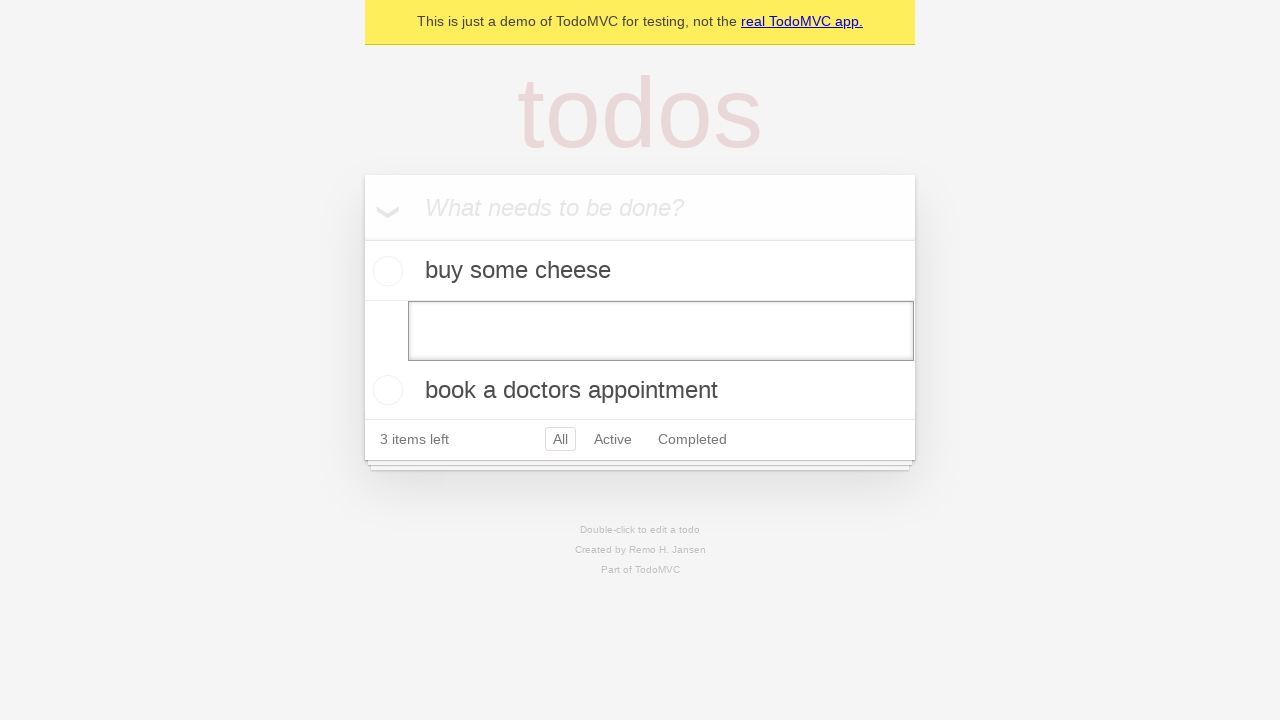

Pressed Enter to confirm empty text, removing the todo item on [data-testid='todo-item'] >> nth=1 >> internal:role=textbox[name="Edit"i]
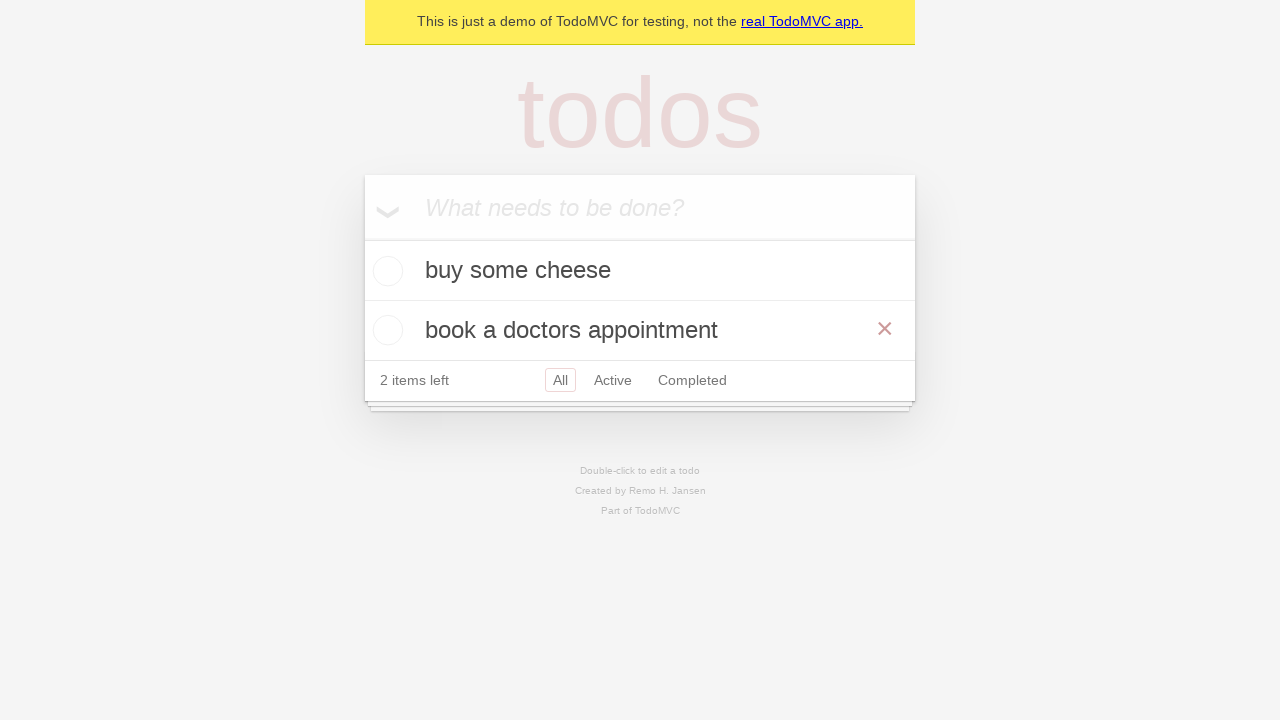

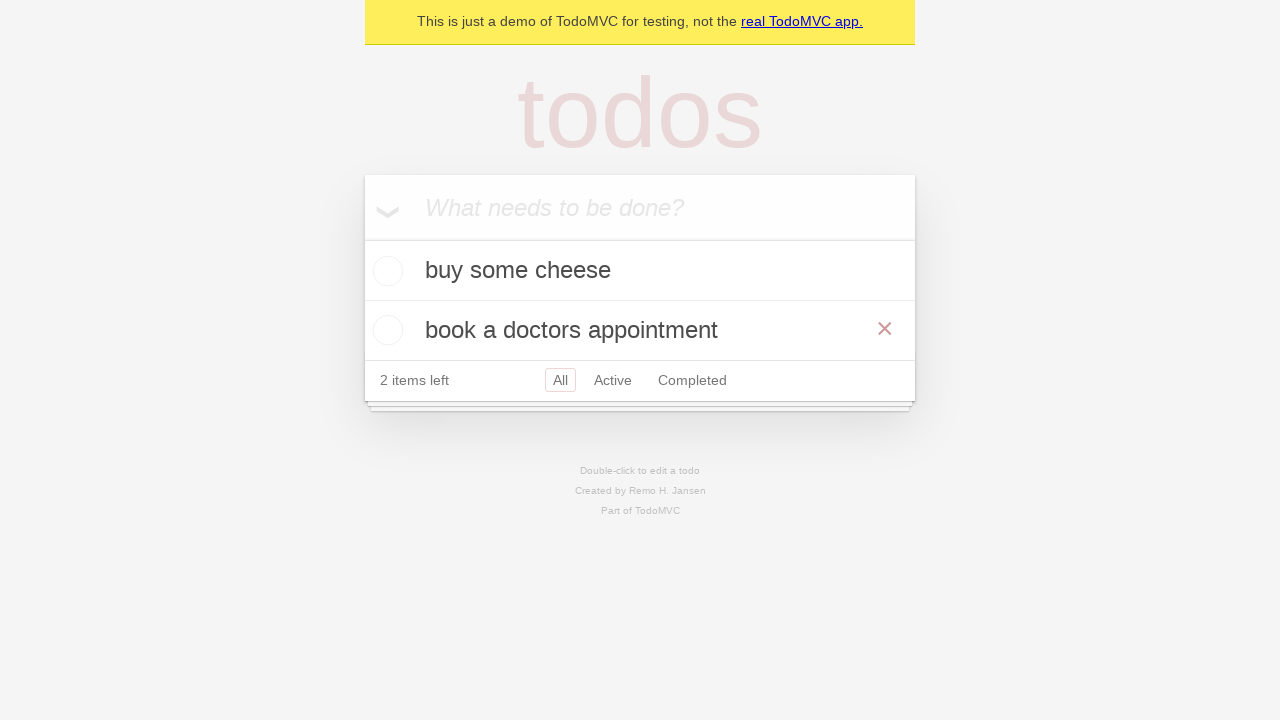